Tests the feedback form submission by filling all form fields and clicking submit, then waiting for the confirmation page

Starting URL: http://zero.webappsecurity.com/index.html

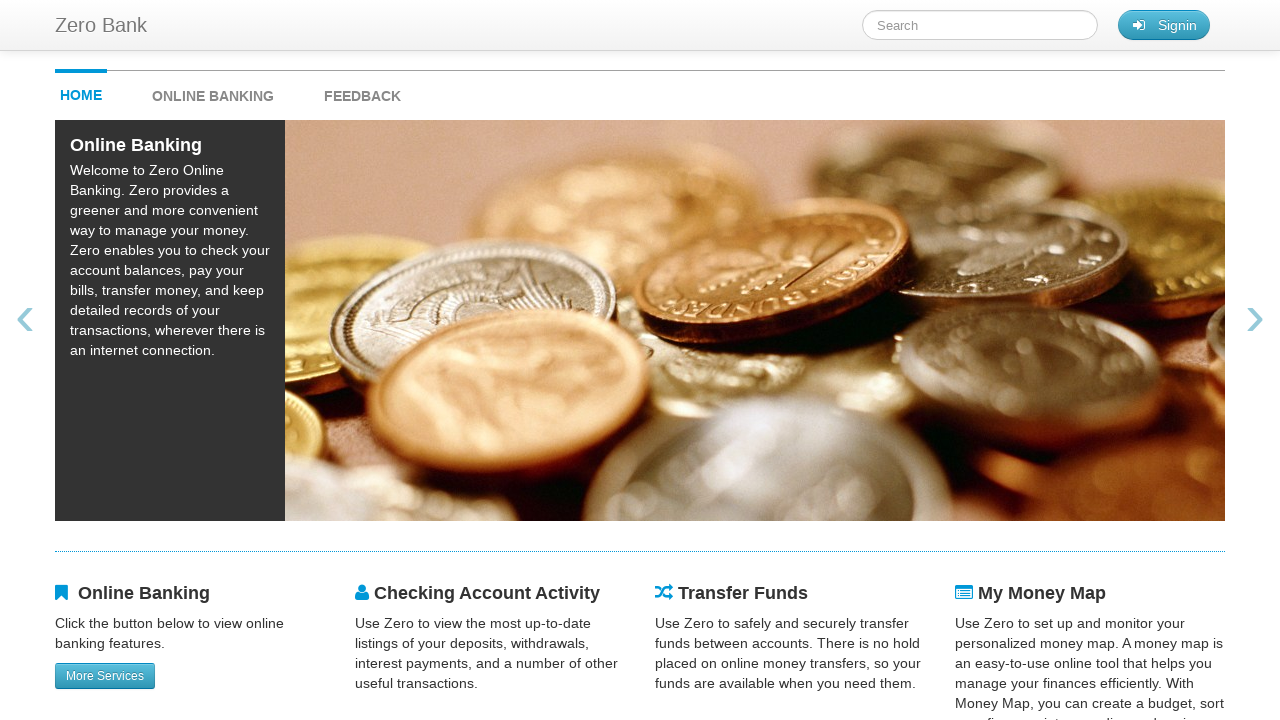

Clicked feedback link to navigate to feedback form at (362, 91) on #feedback
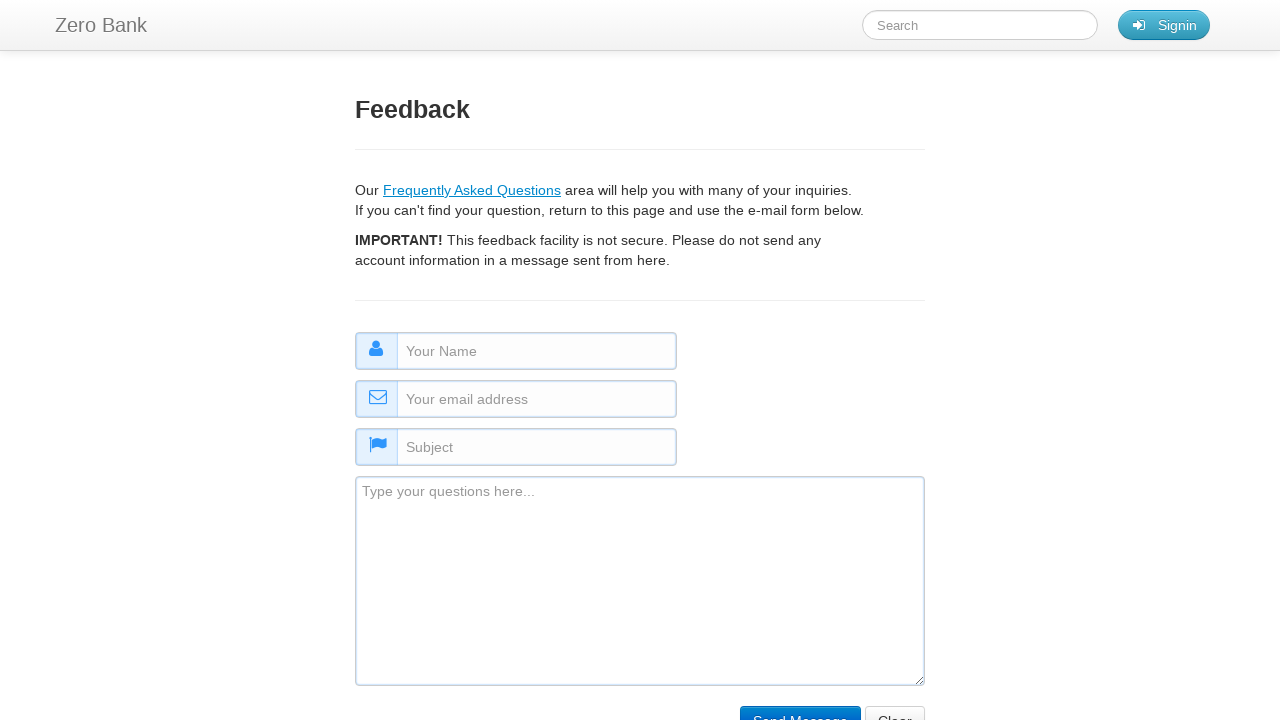

Filled name field with 'user name' on #name
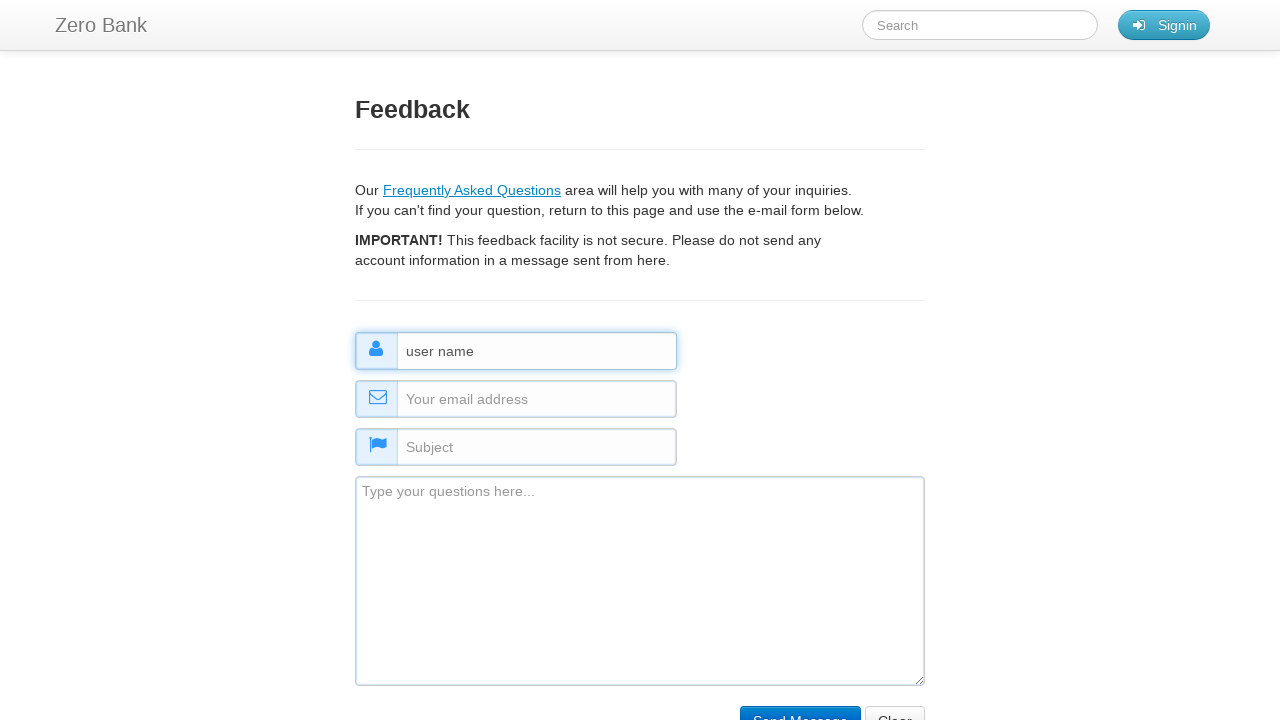

Filled email field with 'email@email.com' on #email
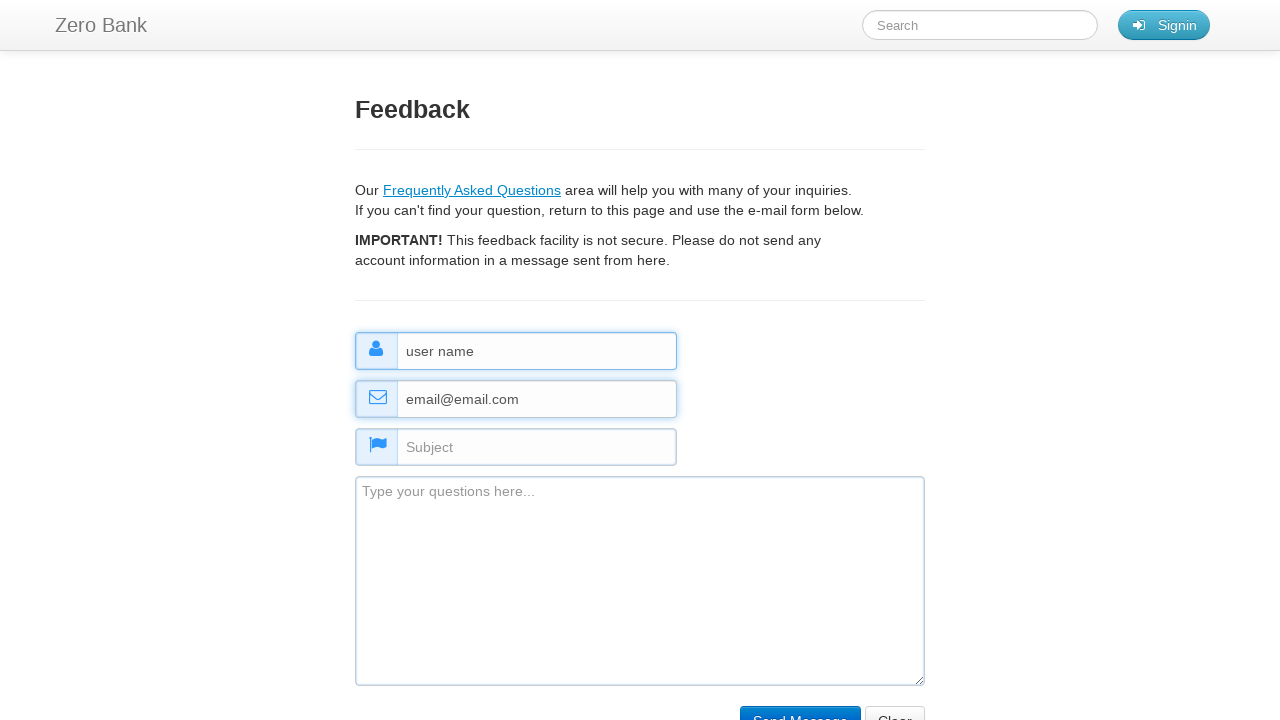

Filled subject field with 'subject text' on #subject
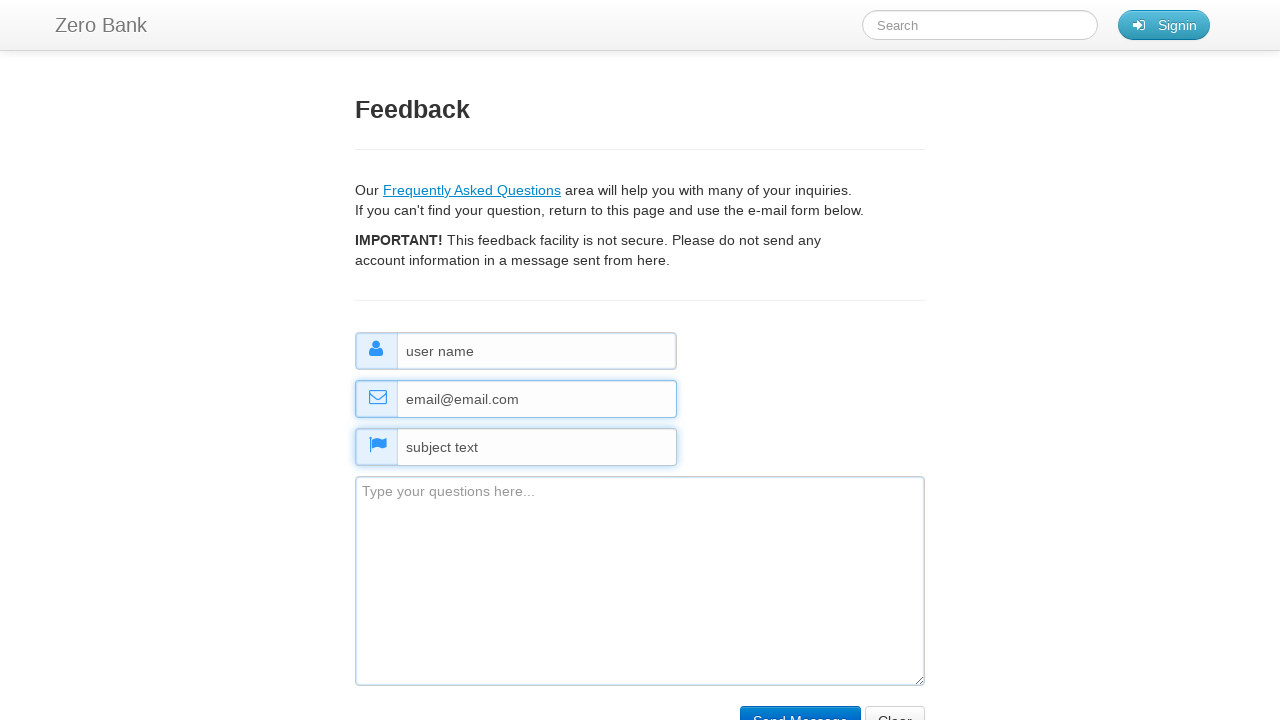

Filled comment field with 'this is the comment text' on #comment
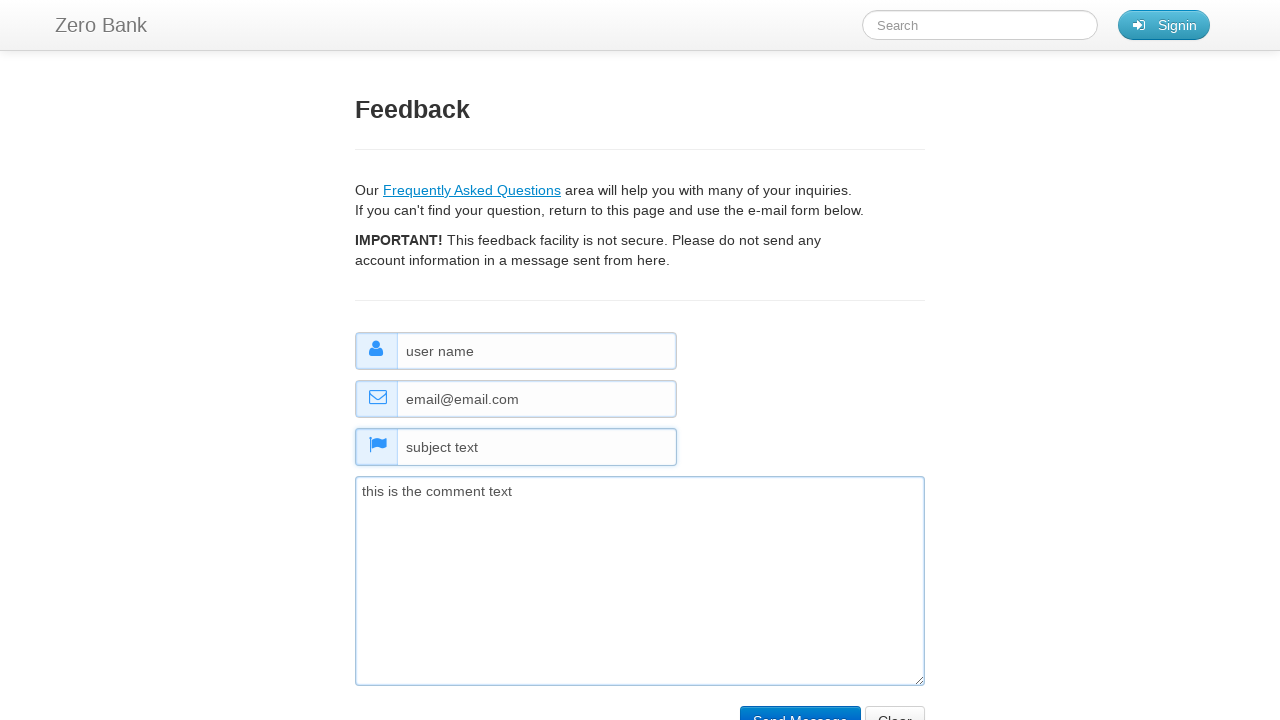

Clicked submit button to submit feedback form at (800, 705) on input[type='submit']
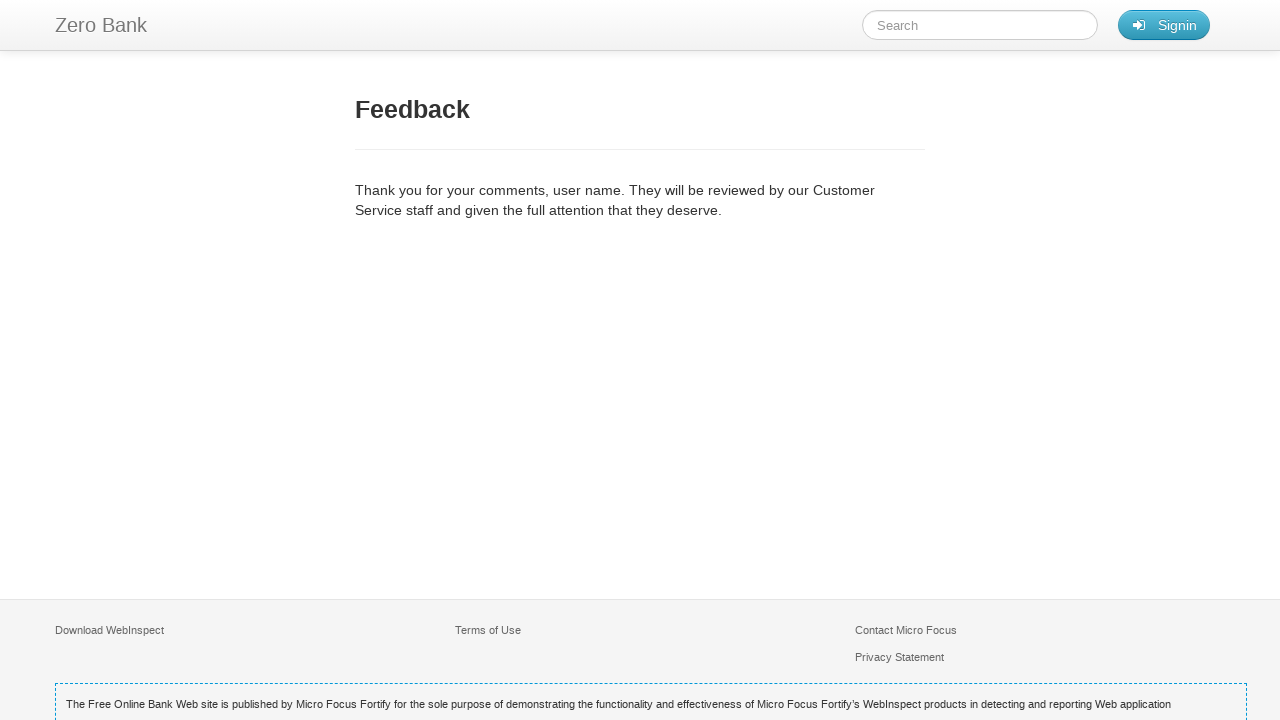

Feedback confirmation page loaded with feedback-title element visible
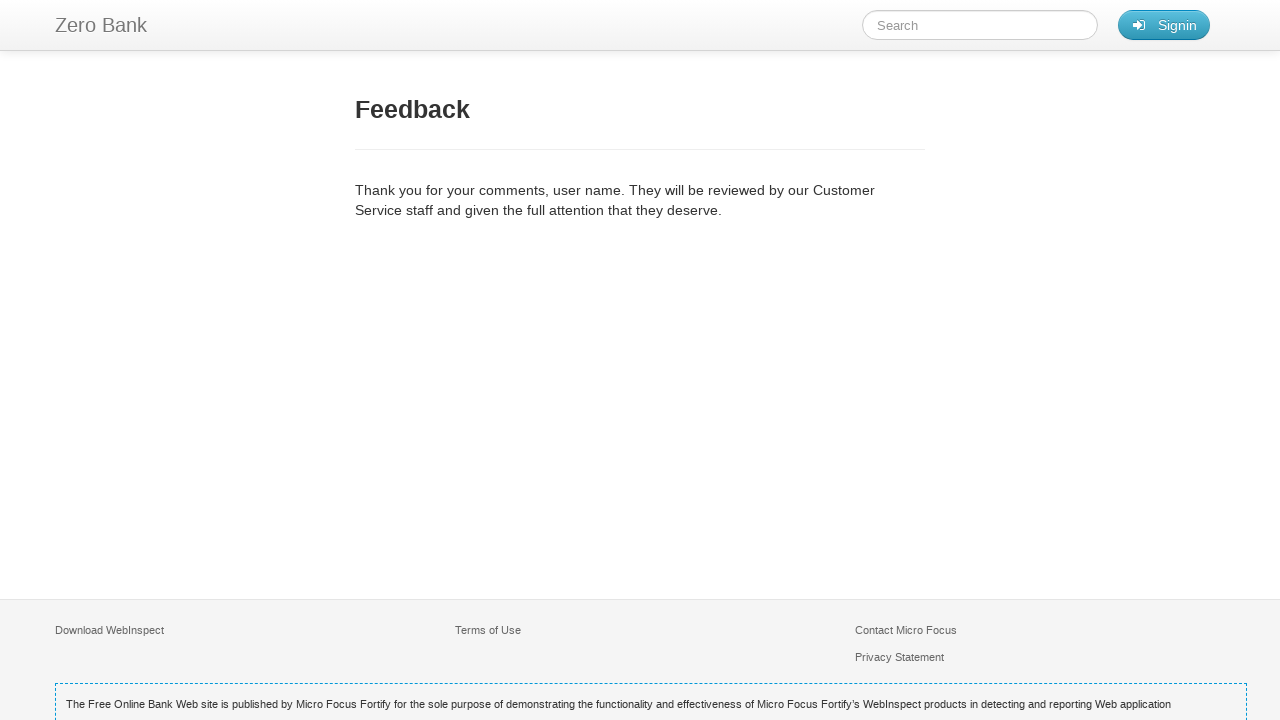

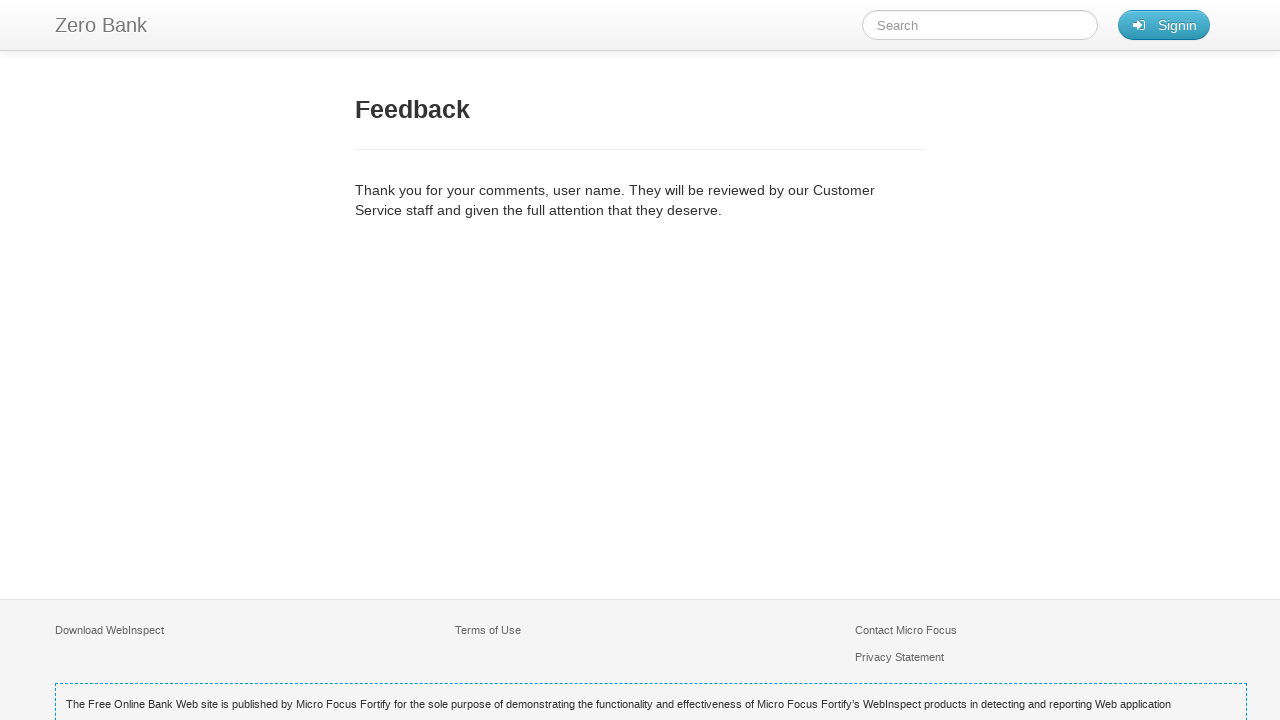